Navigates to the Rahul Shetty Academy automation practice page and retrieves the bounding box size of the first anchor link element on the page.

Starting URL: https://www.rahulshettyacademy.com/AutomationPractice/

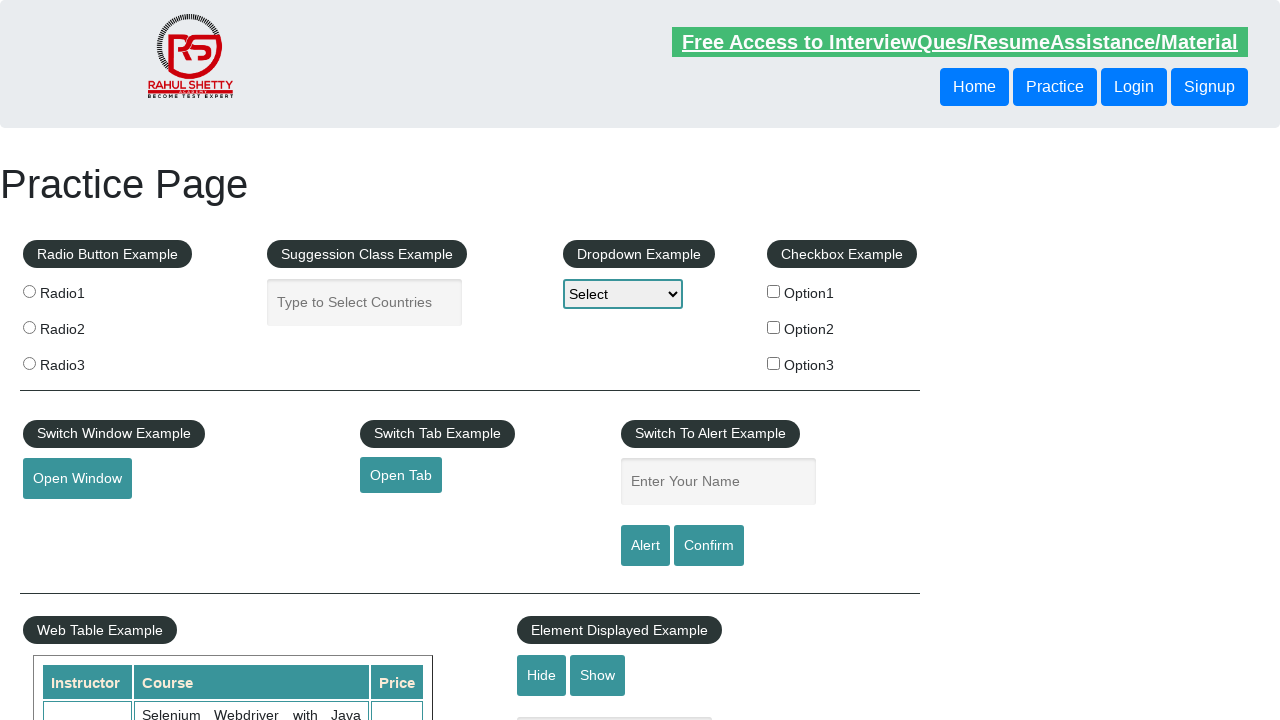

Navigated to Rahul Shetty Academy automation practice page
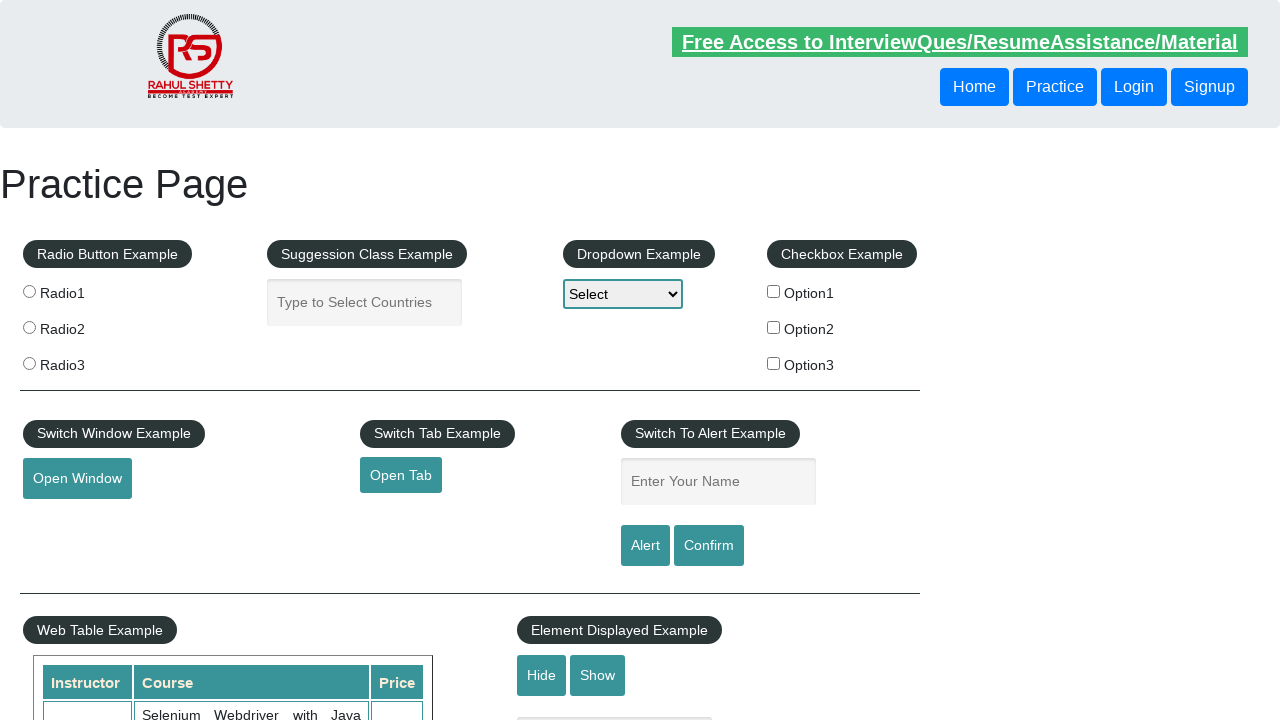

Located first anchor link element on page
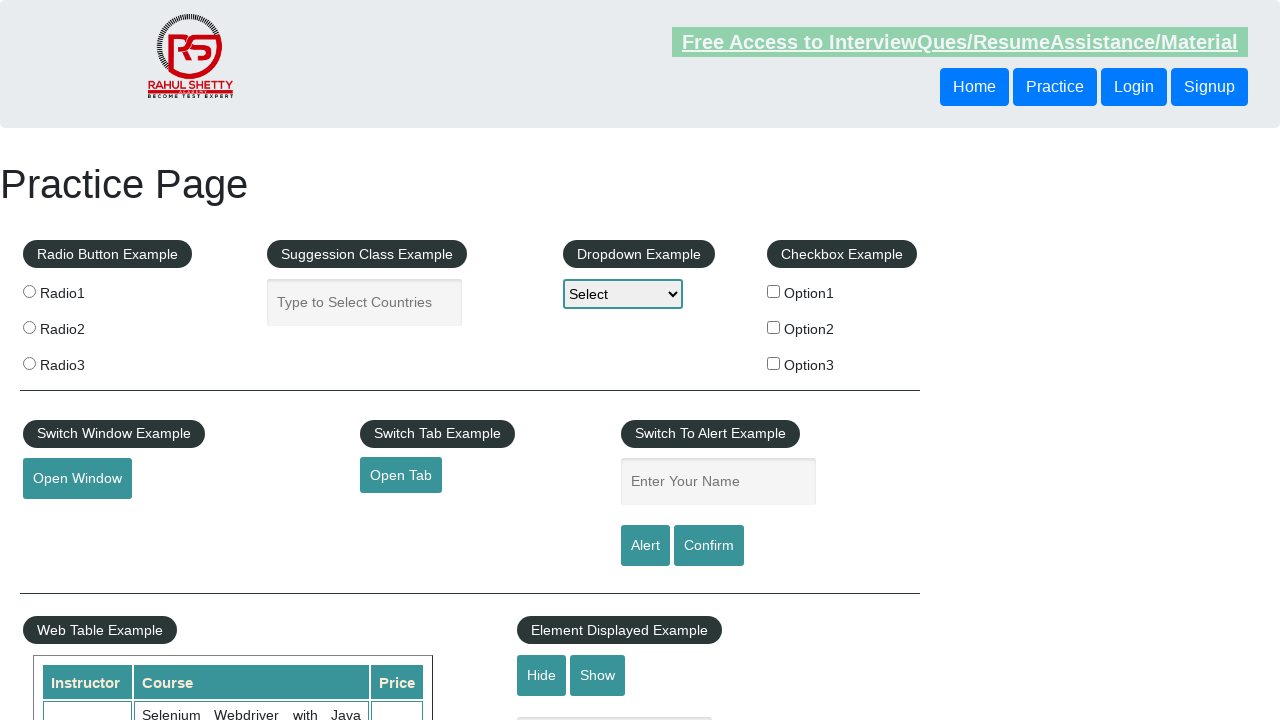

Retrieved bounding box of first anchor element: width=0, height=17
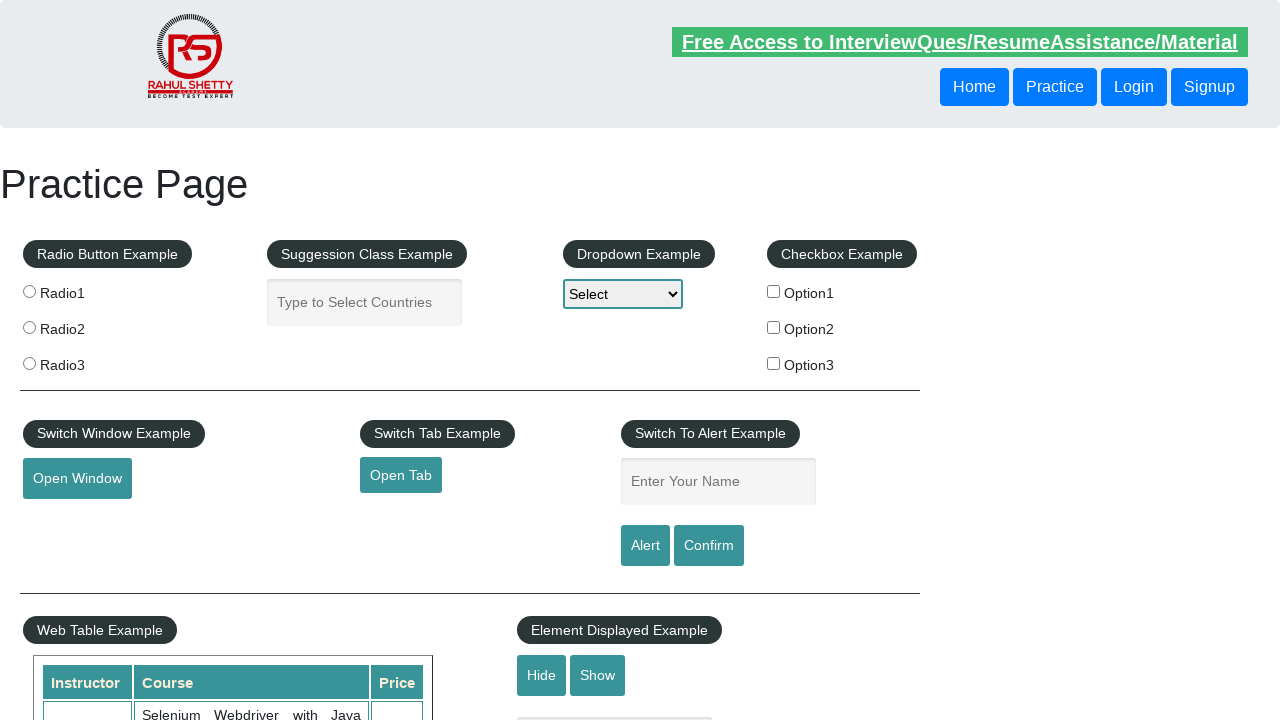

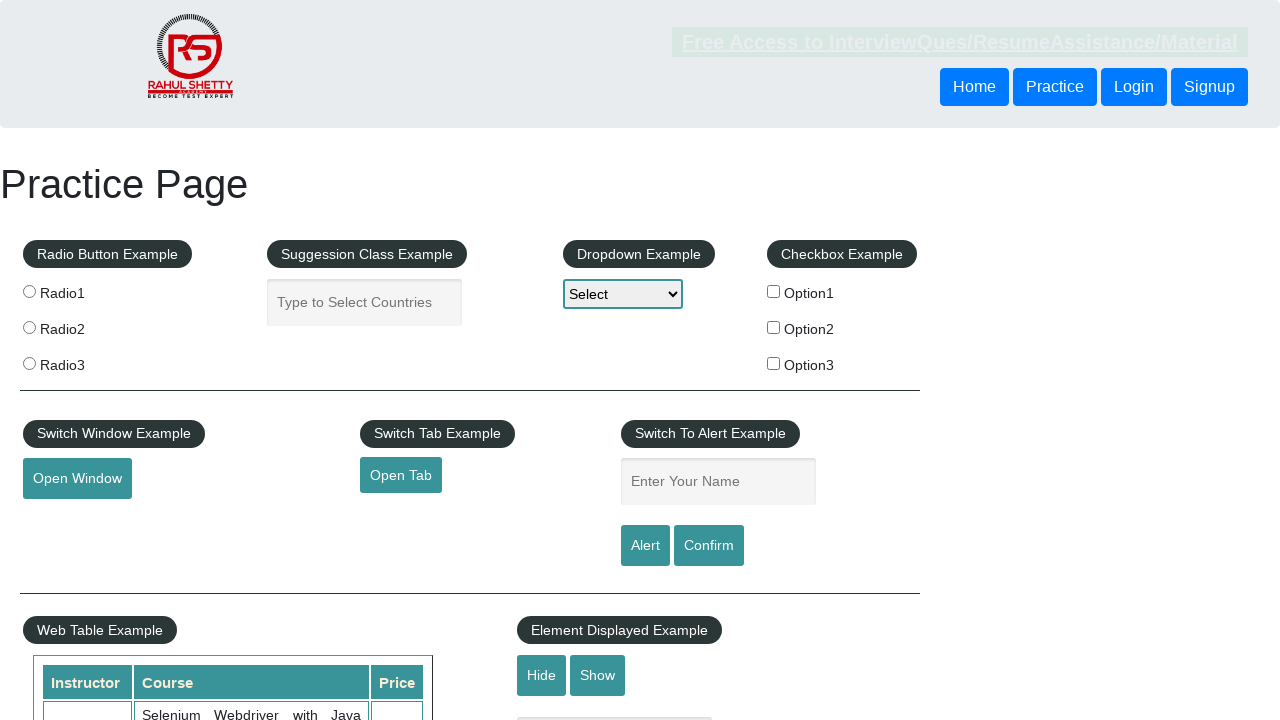